Tests registration form by filling in first name, last name, and email fields, then submitting and verifying success message

Starting URL: http://suninjuly.github.io/registration1.html

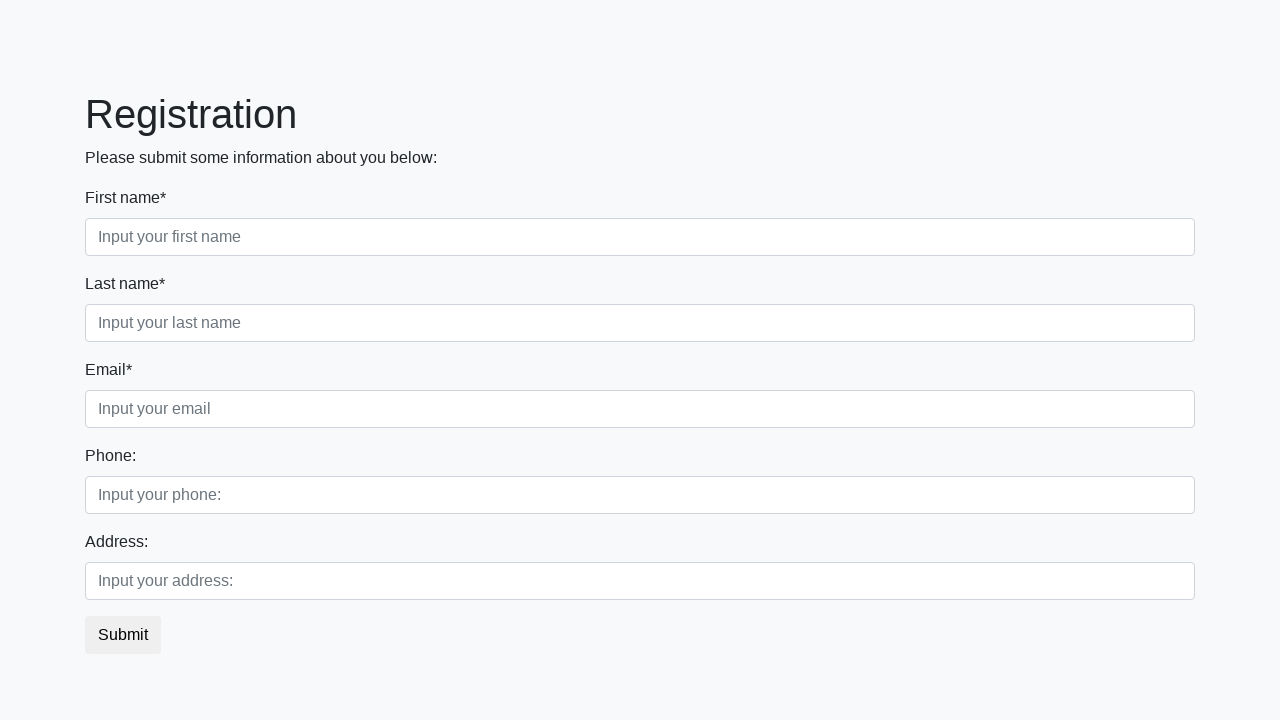

Filled first name field with 'John' on div.first_block input.first
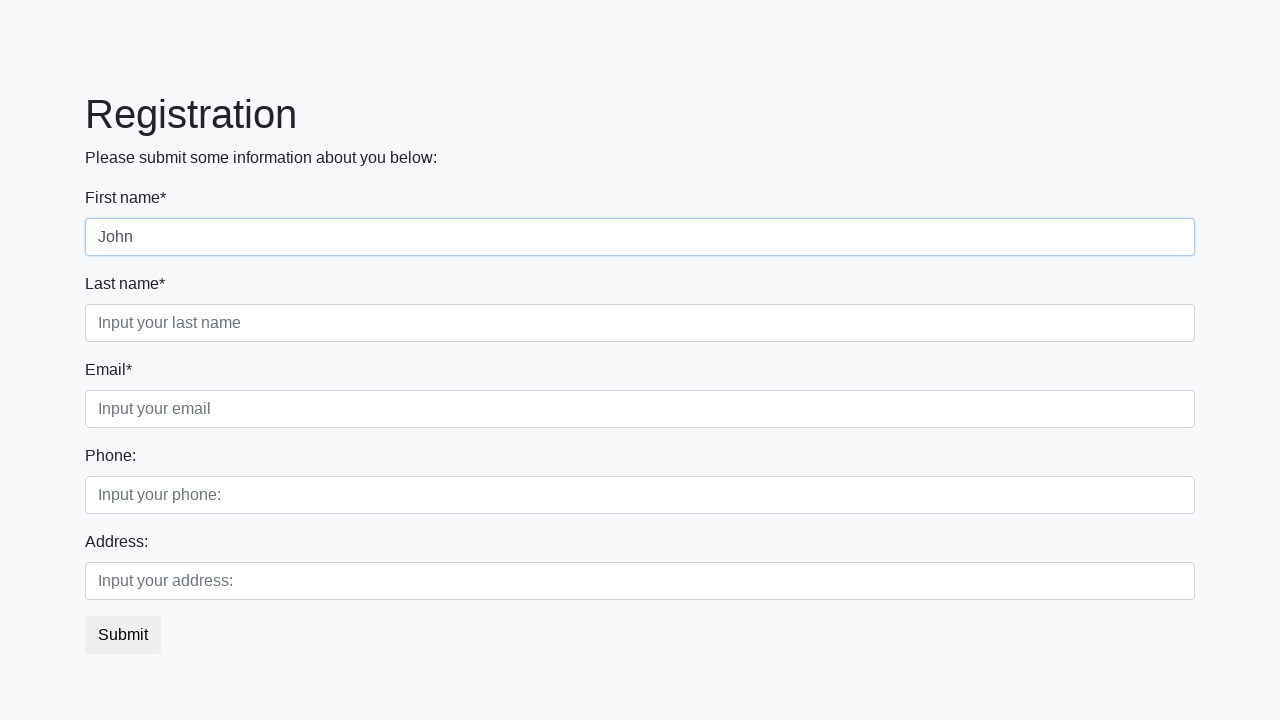

Filled last name field with 'Smith' on div.first_block input.second
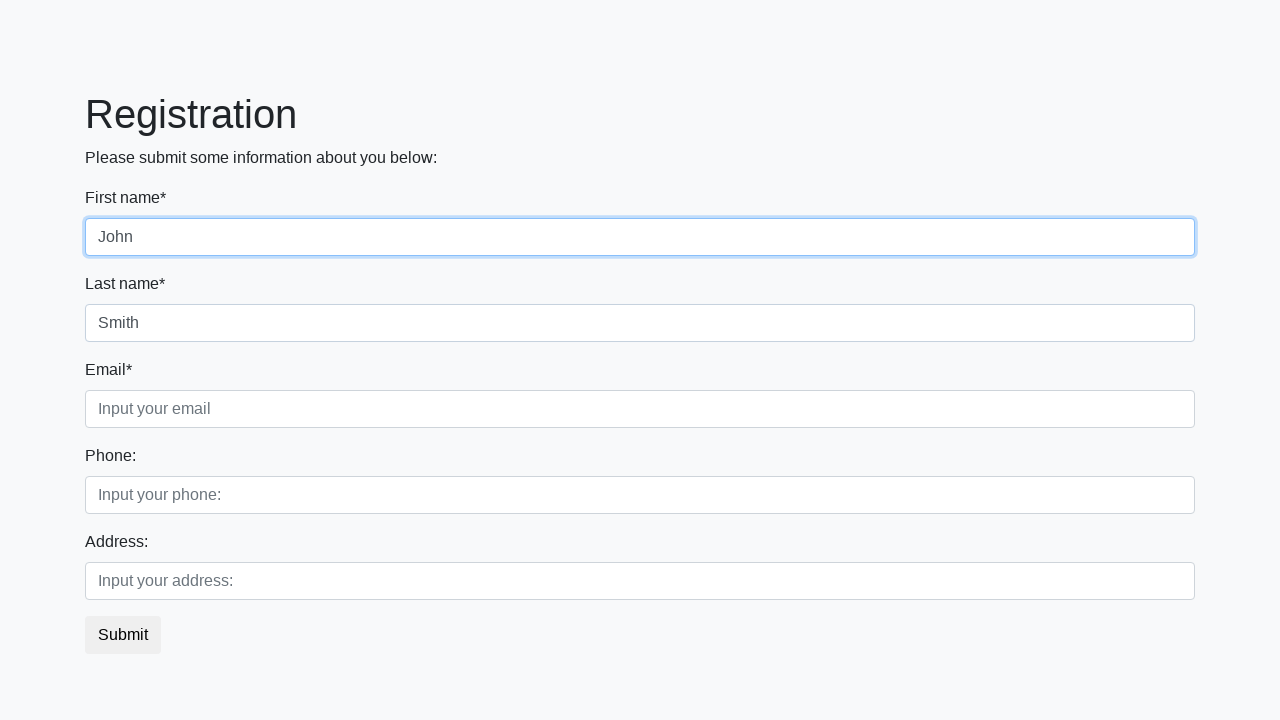

Filled email field with 'john.smith@example.com' on div.first_block input.third
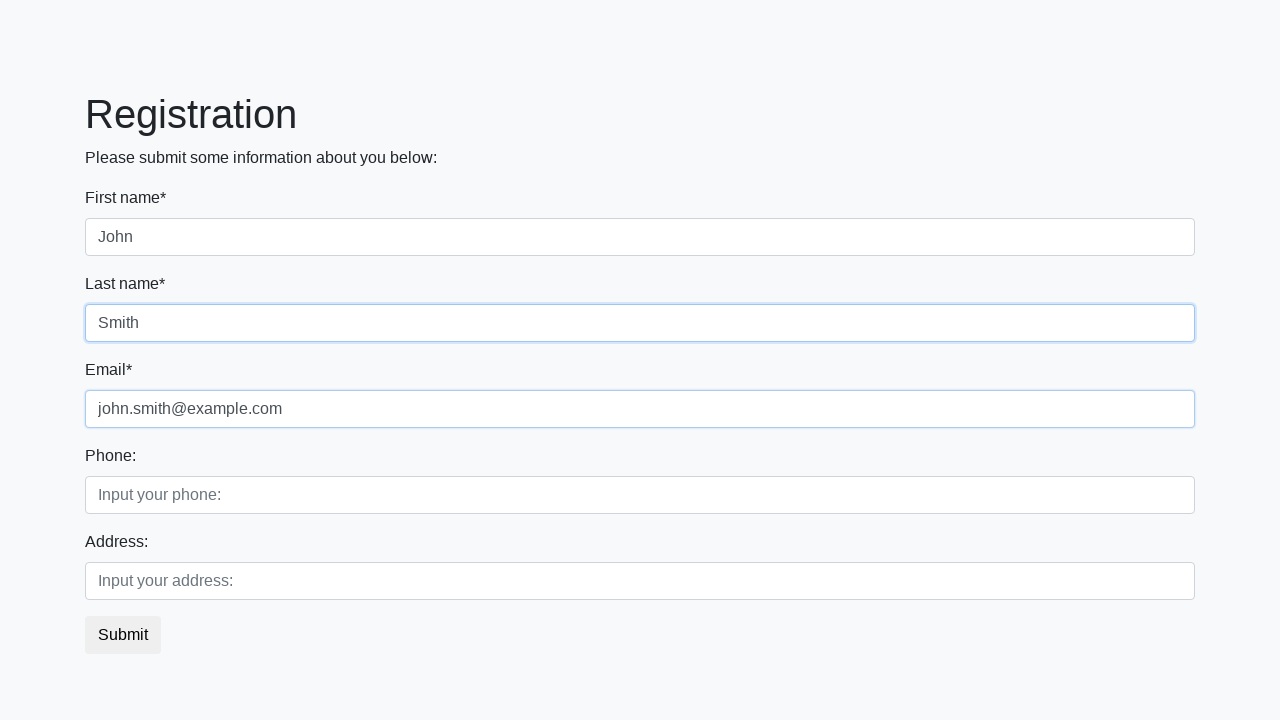

Clicked submit button to register at (123, 635) on button.btn
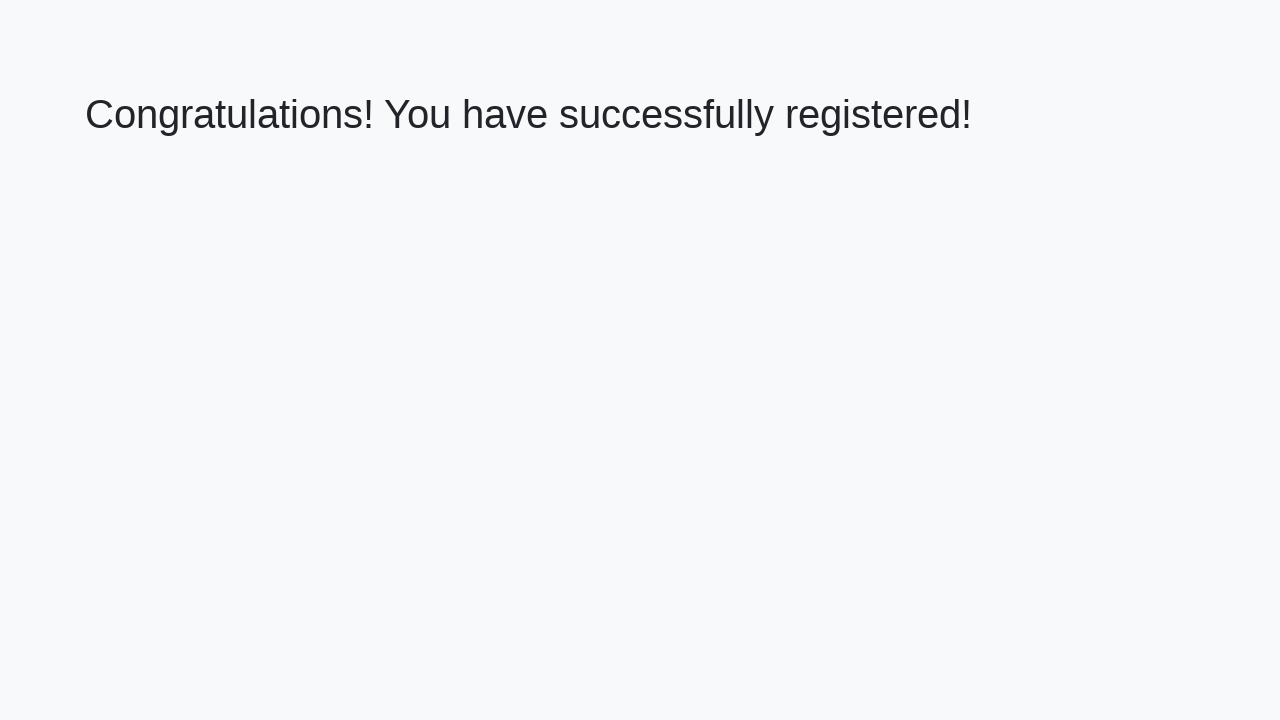

Success message appeared on page
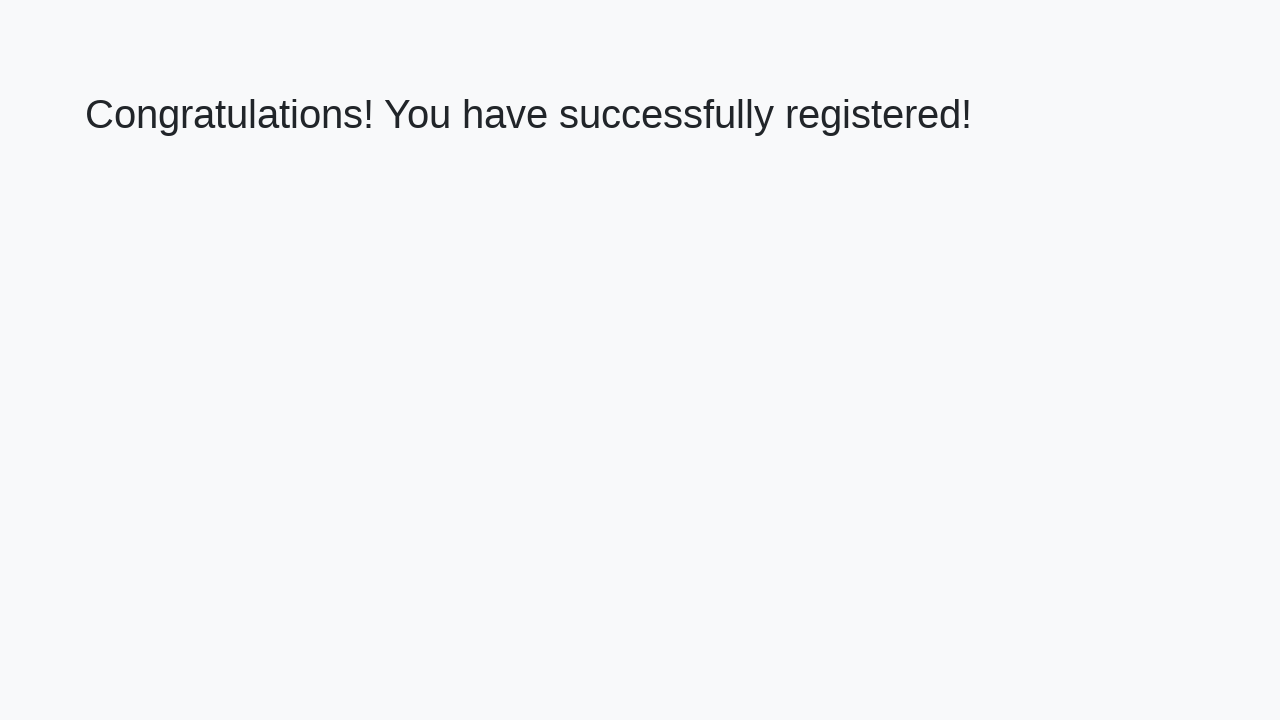

Retrieved success message text
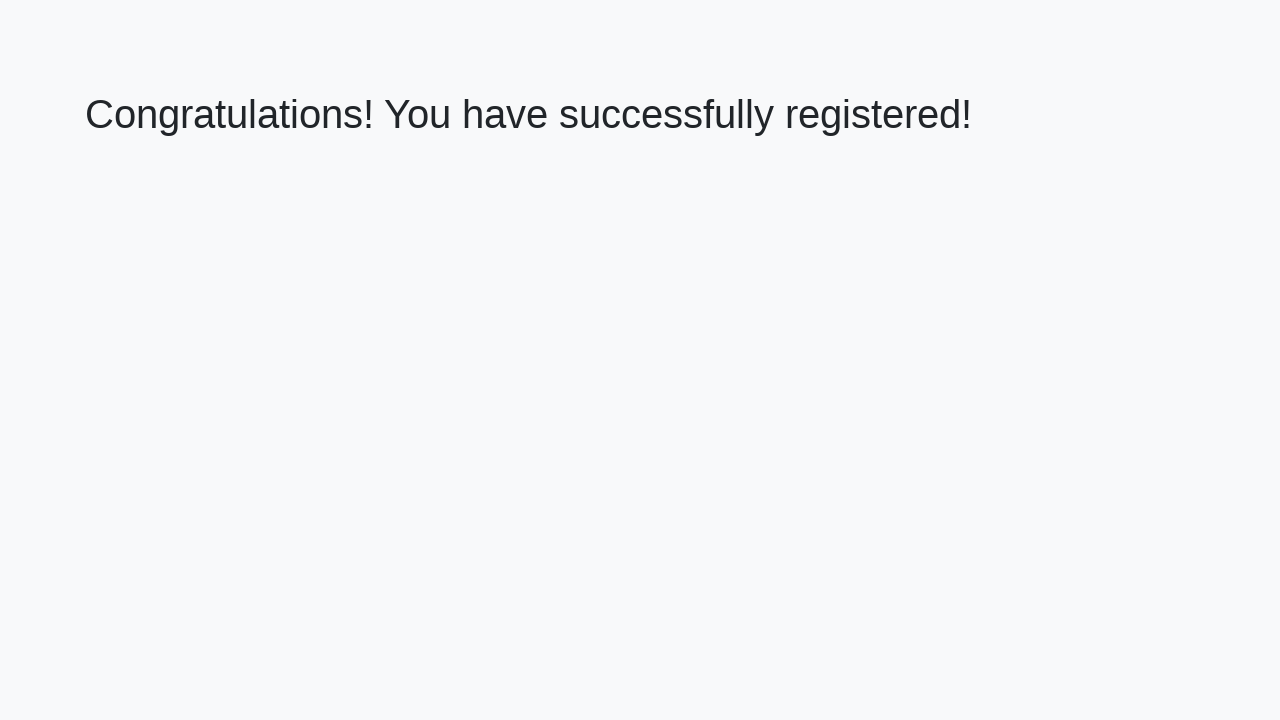

Verified success message: 'Congratulations! You have successfully registered!'
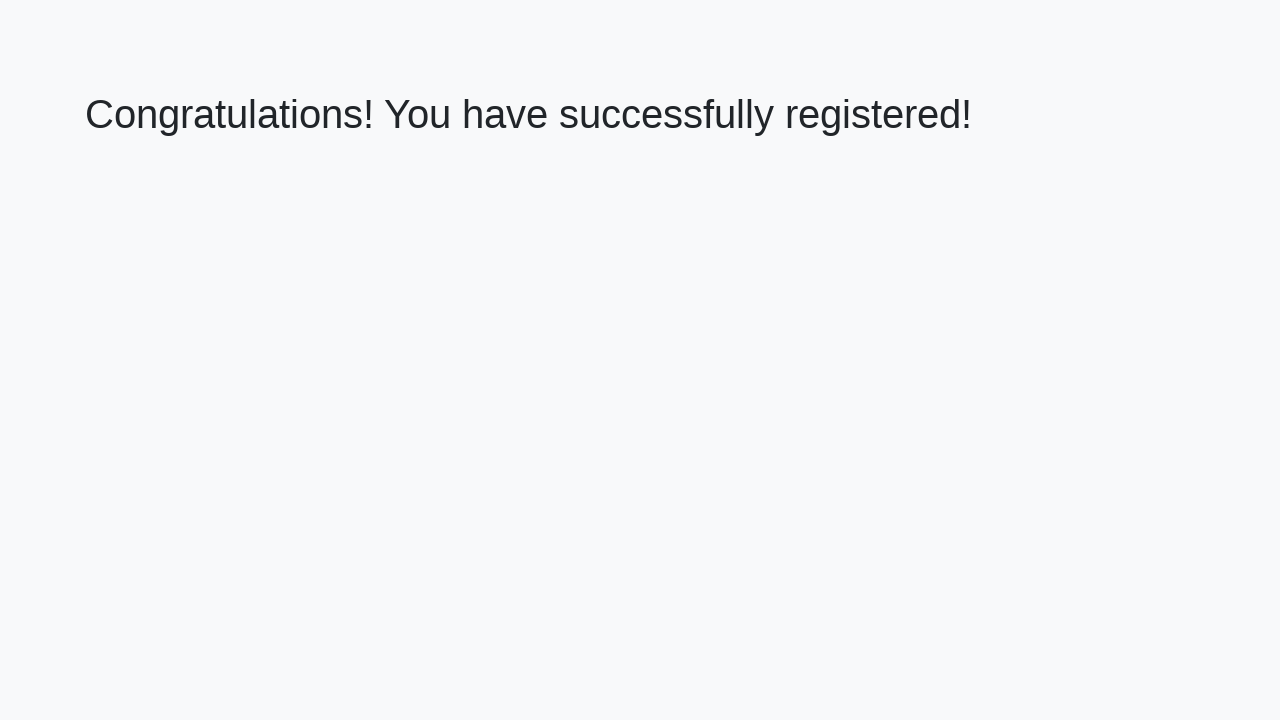

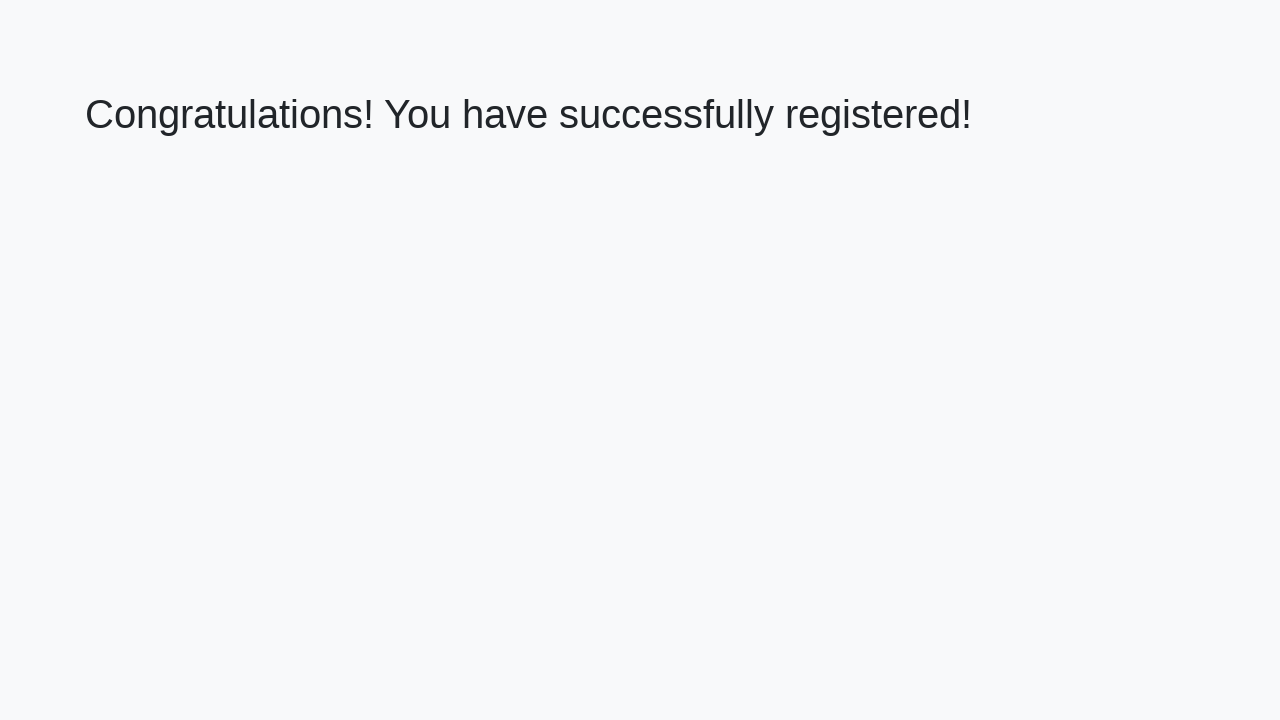